Navigates to a blog post and clicks on a download link

Starting URL: https://taegon.kim/archives/5178

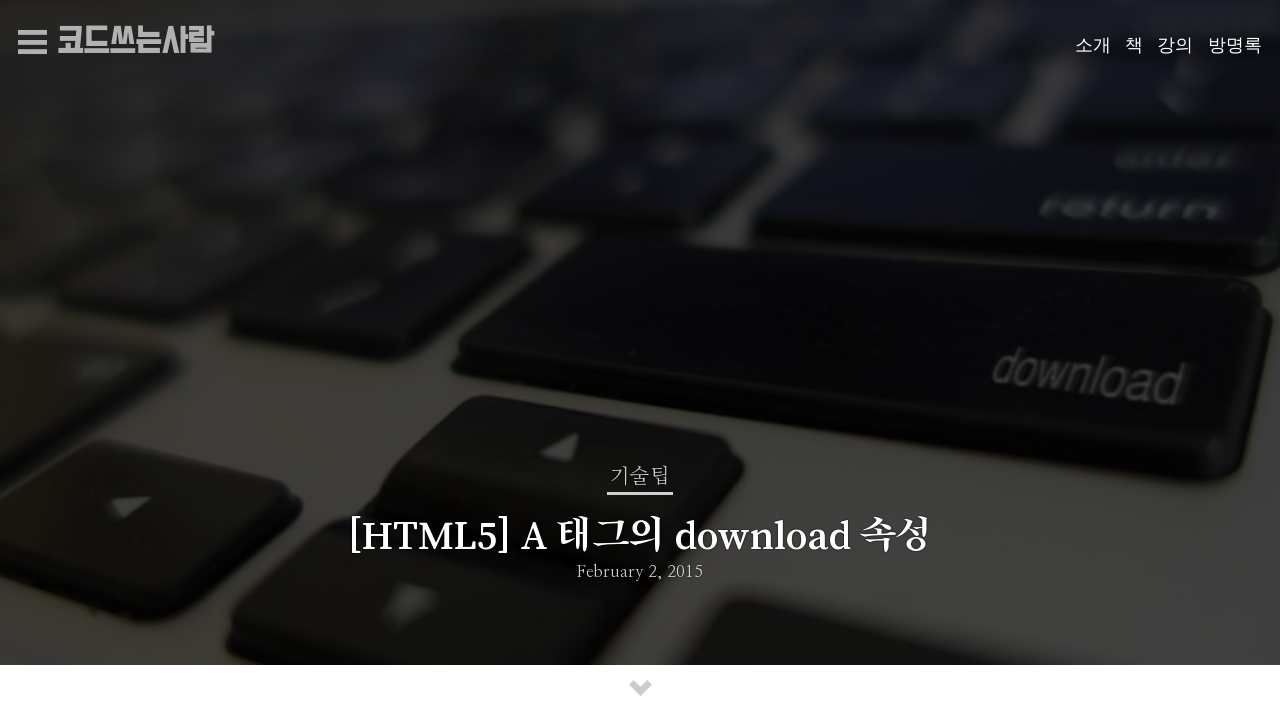

Navigated to blog post at https://taegon.kim/archives/5178
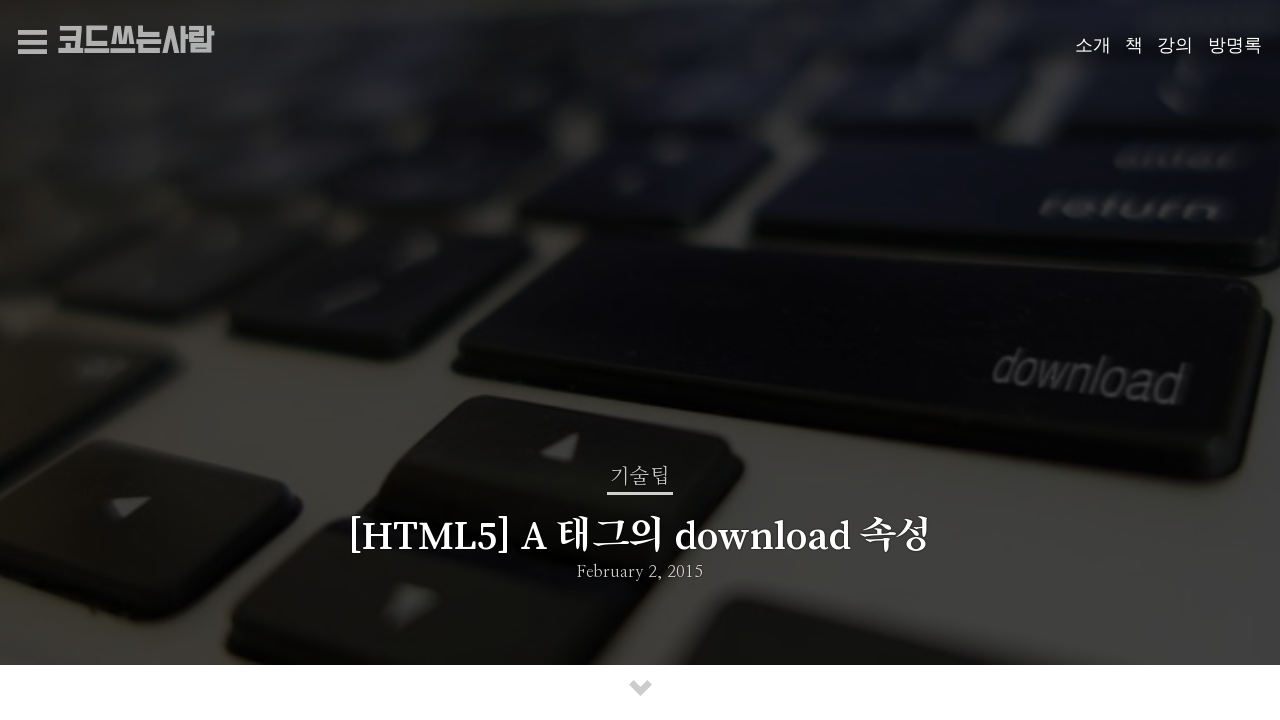

Clicked the download link in the blog post at (461, 361) on xpath=//*[@id="post-5178"]/div/div[1]/ul/li[1]/a
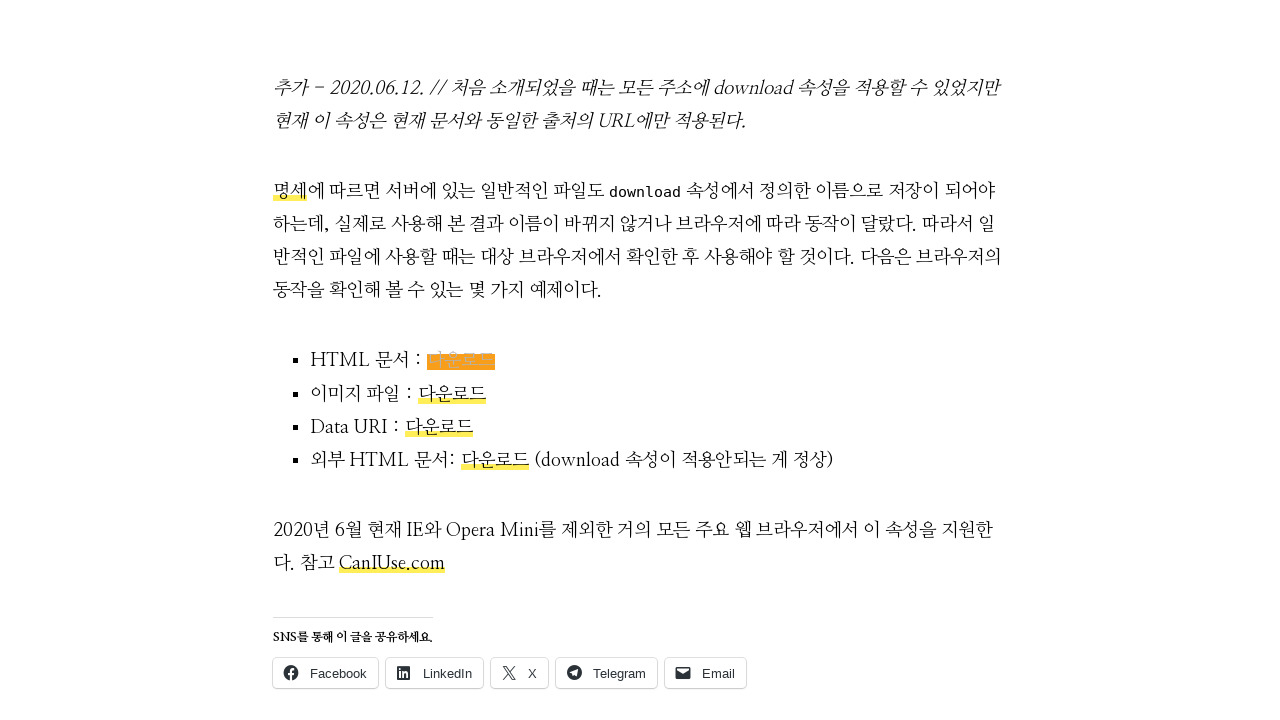

Waited 2 seconds for download to initiate
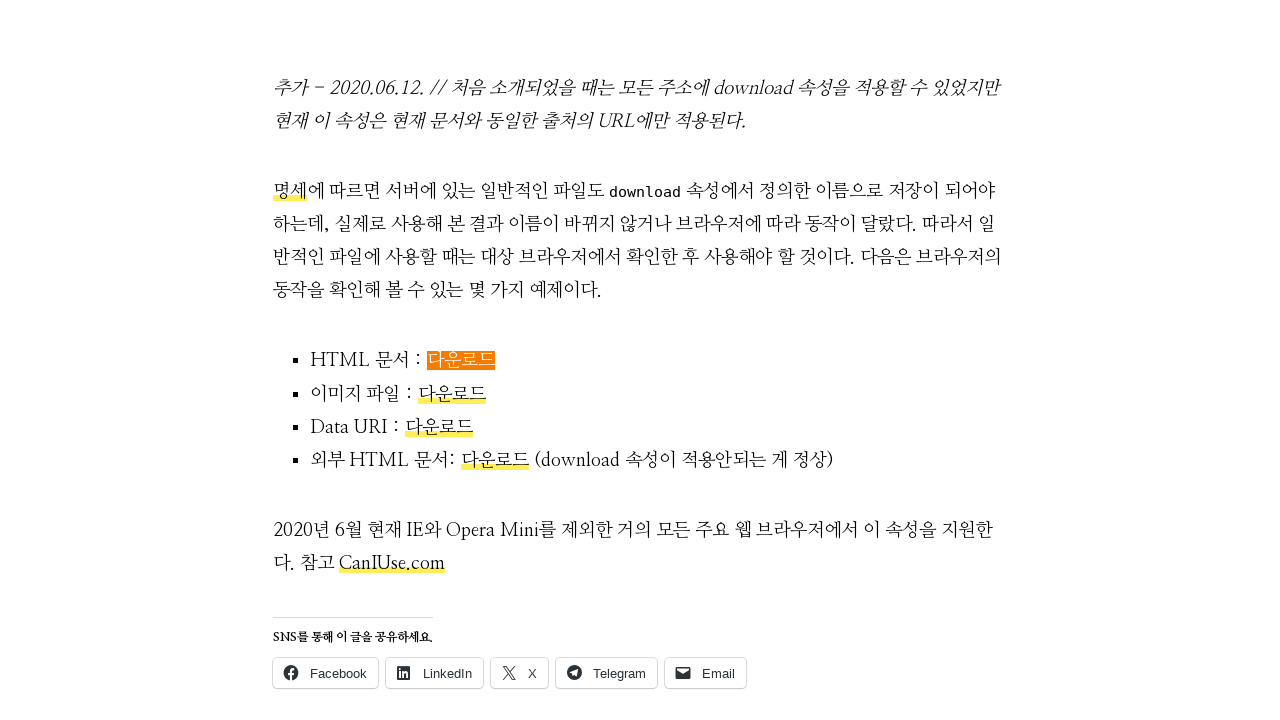

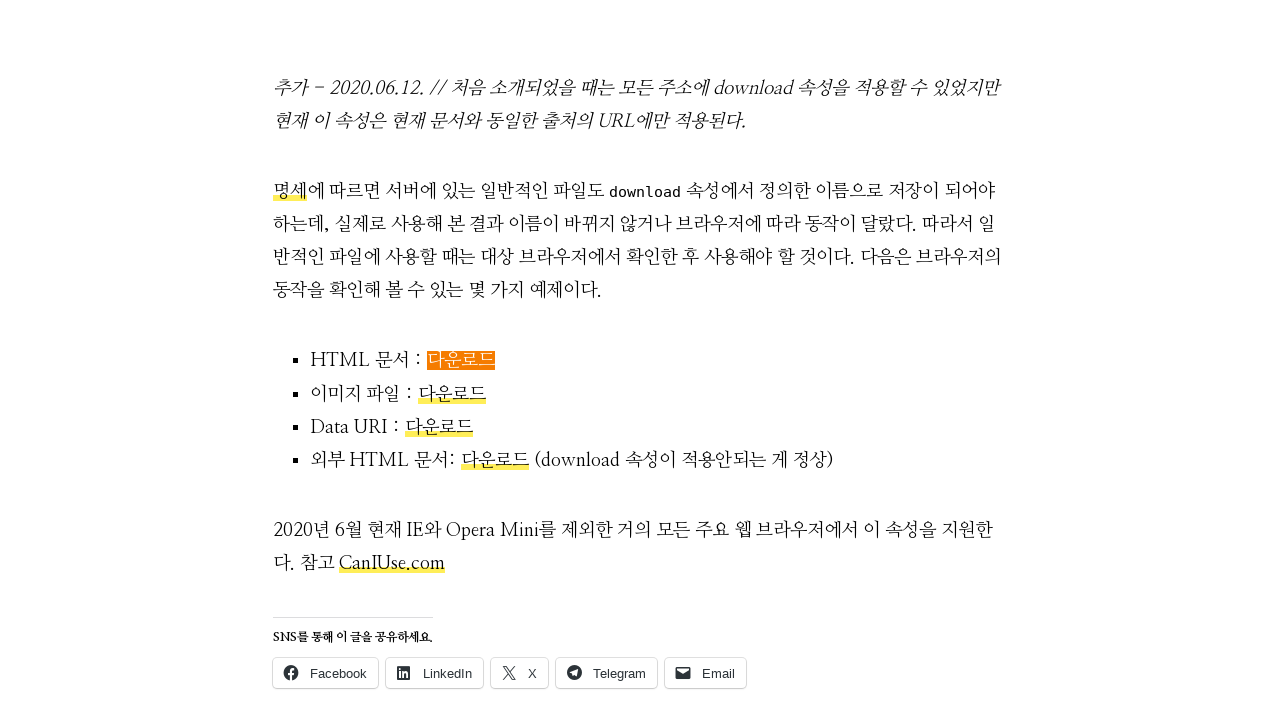